Tests interaction with a course content page by clicking on an accordion heading and performing a right-click context menu action on a "DAY 6 TASK" link, then navigating the context menu with keyboard actions.

Starting URL: http://greenstech.in/selenium-course-content.html

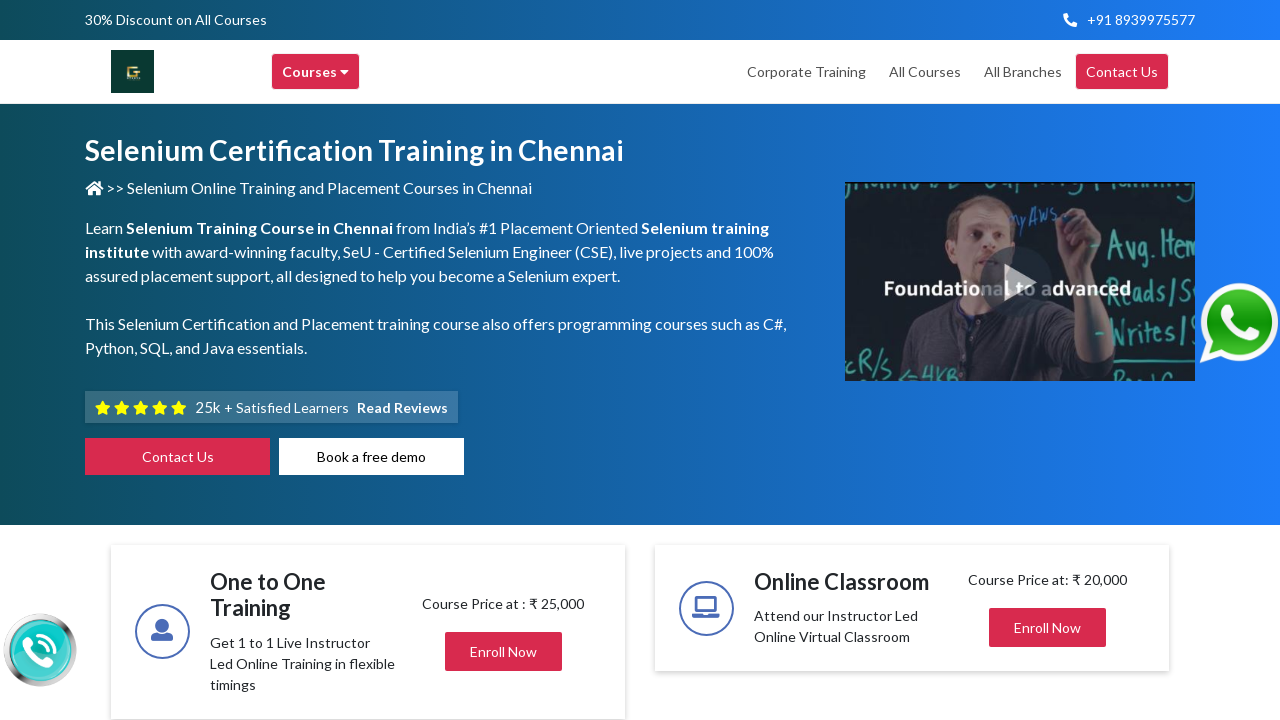

Clicked accordion heading to expand content at (1048, 360) on #heading303
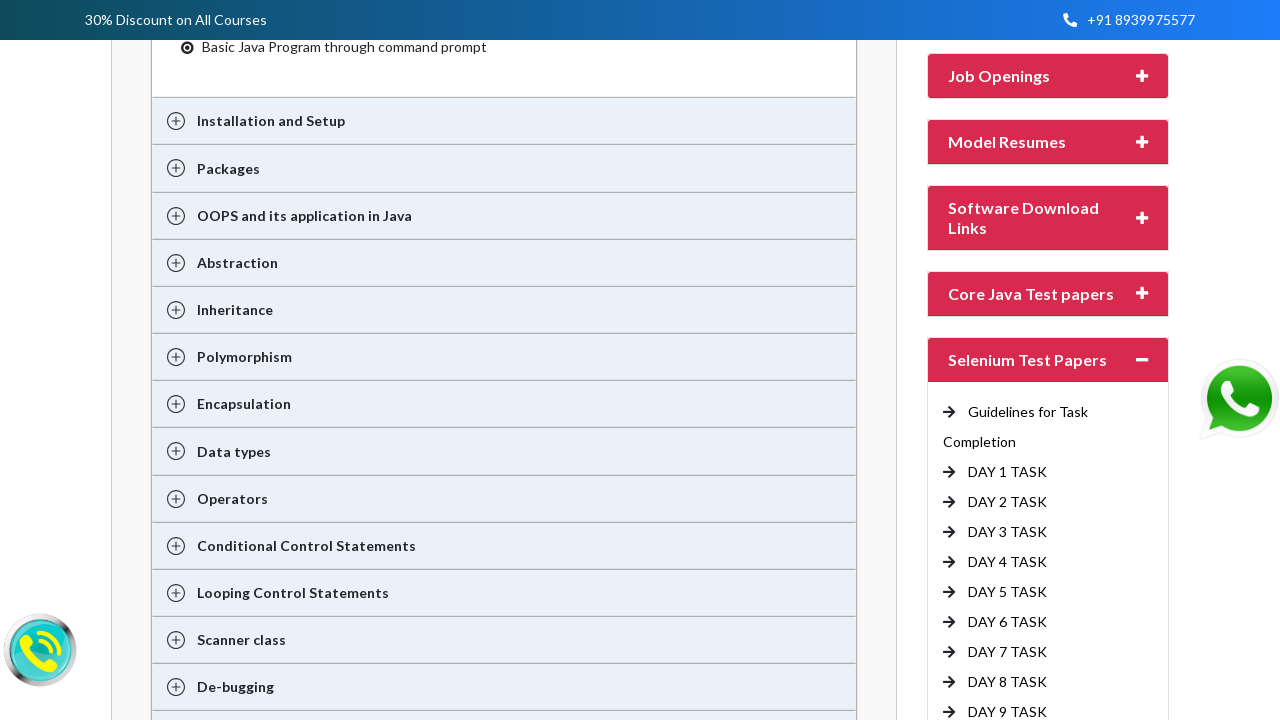

DAY 6 TASK link became visible after accordion expansion
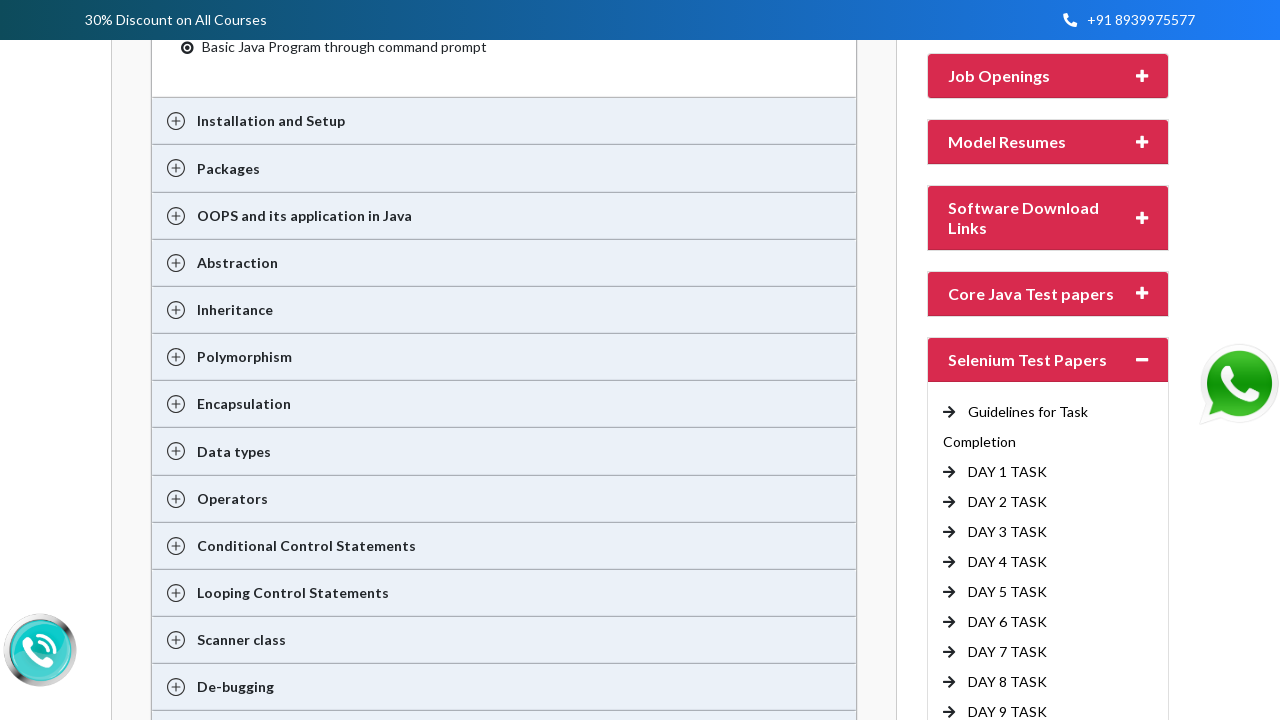

Right-clicked on DAY 6 TASK link to open context menu at (1008, 622) on //a[text()=' DAY 6 TASK']
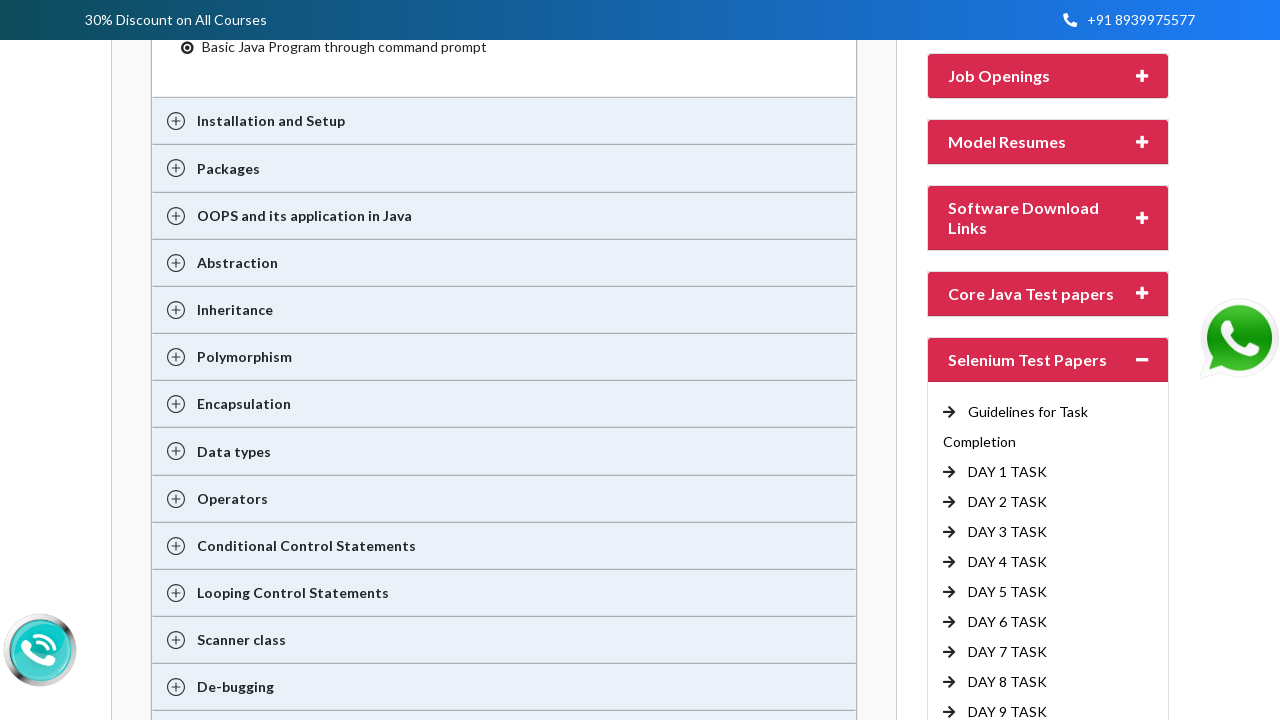

Waited for context menu to appear
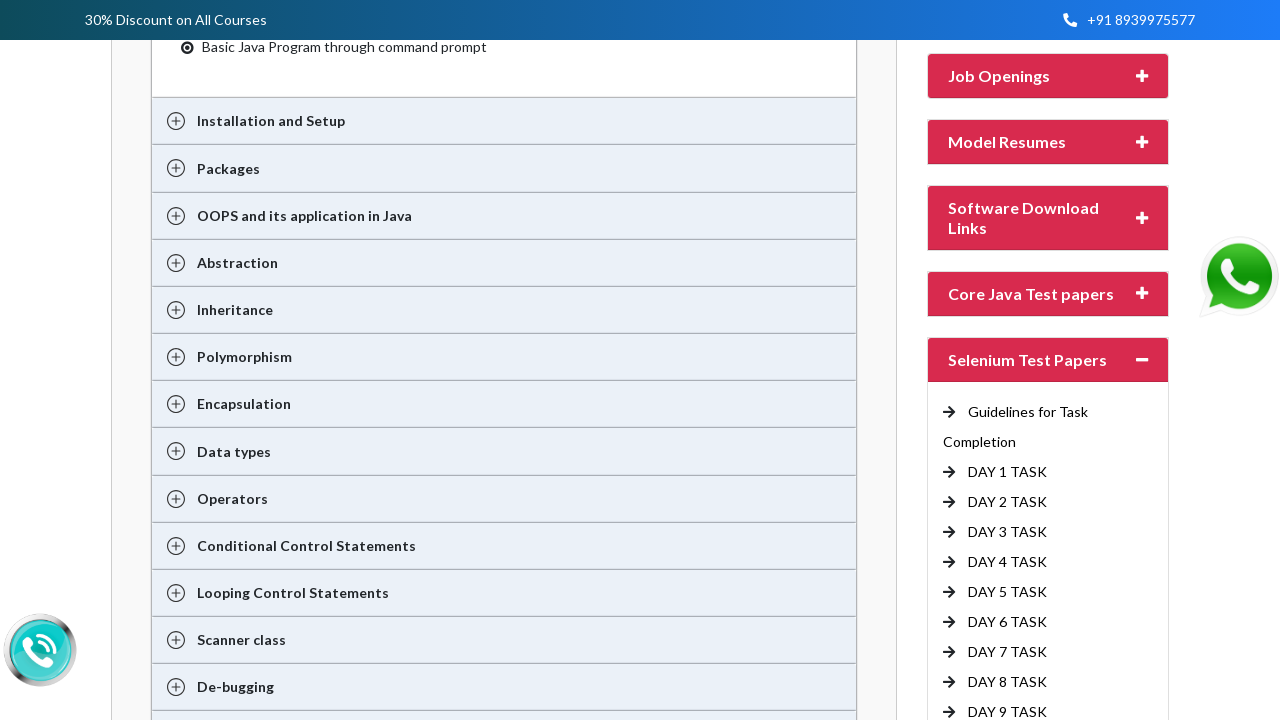

Pressed Up arrow key to navigate context menu
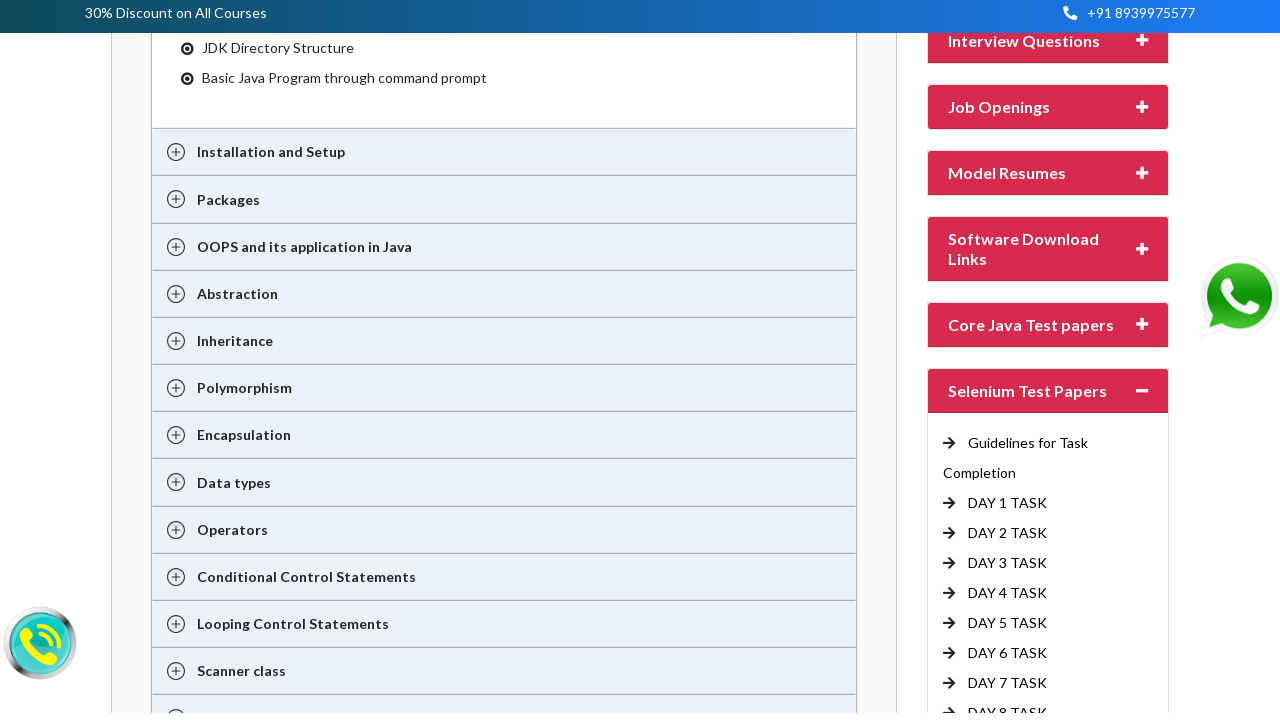

Pressed Enter to select context menu option
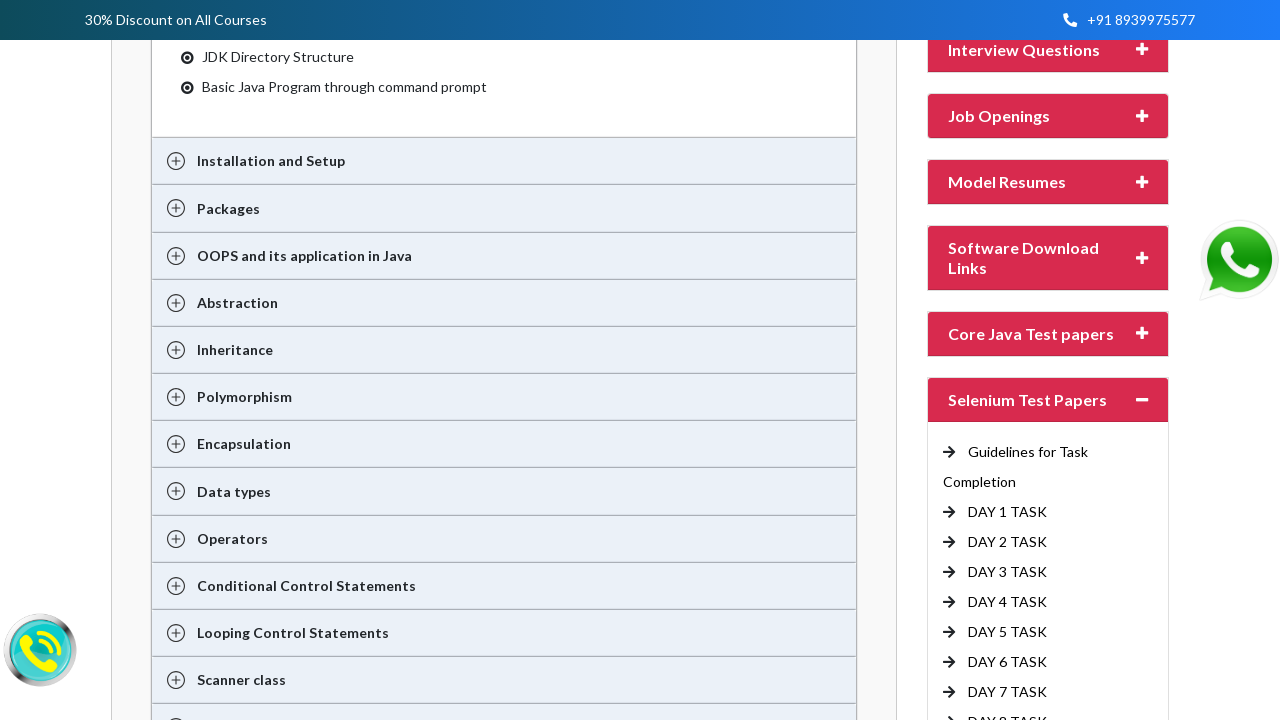

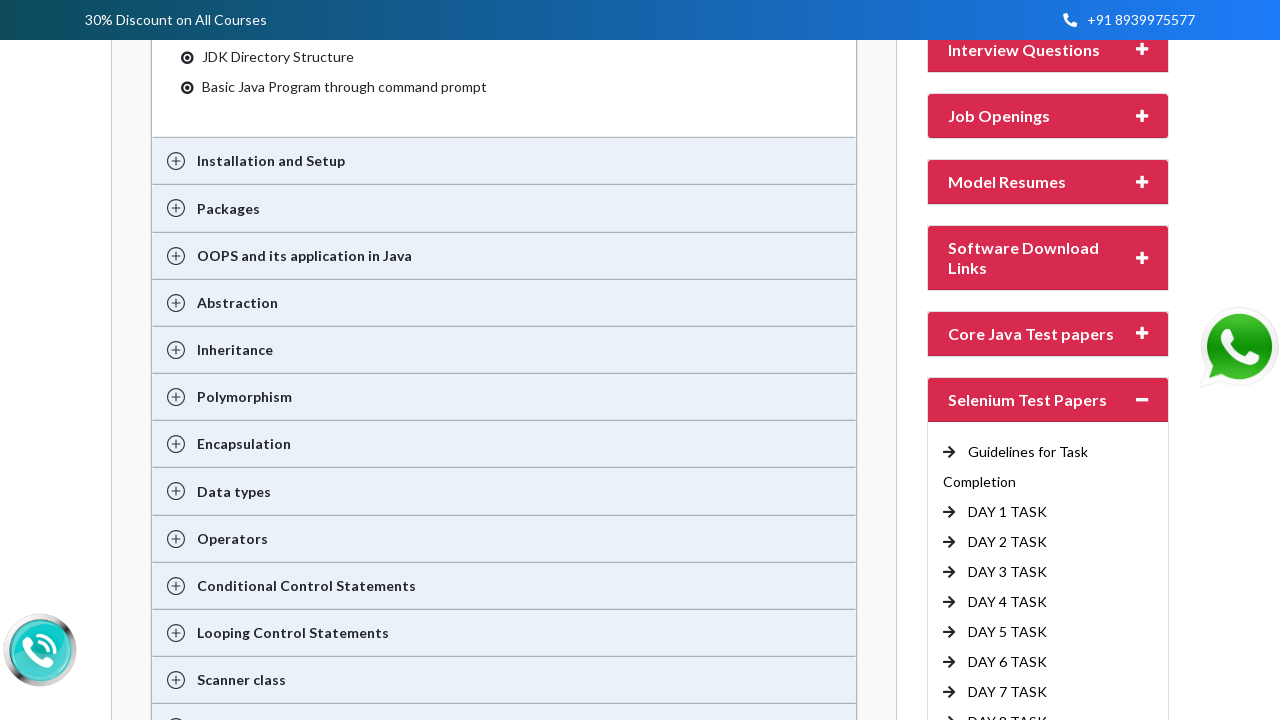